Navigates to the RedBus travel booking website and verifies the page loads successfully.

Starting URL: https://www.redbus.com

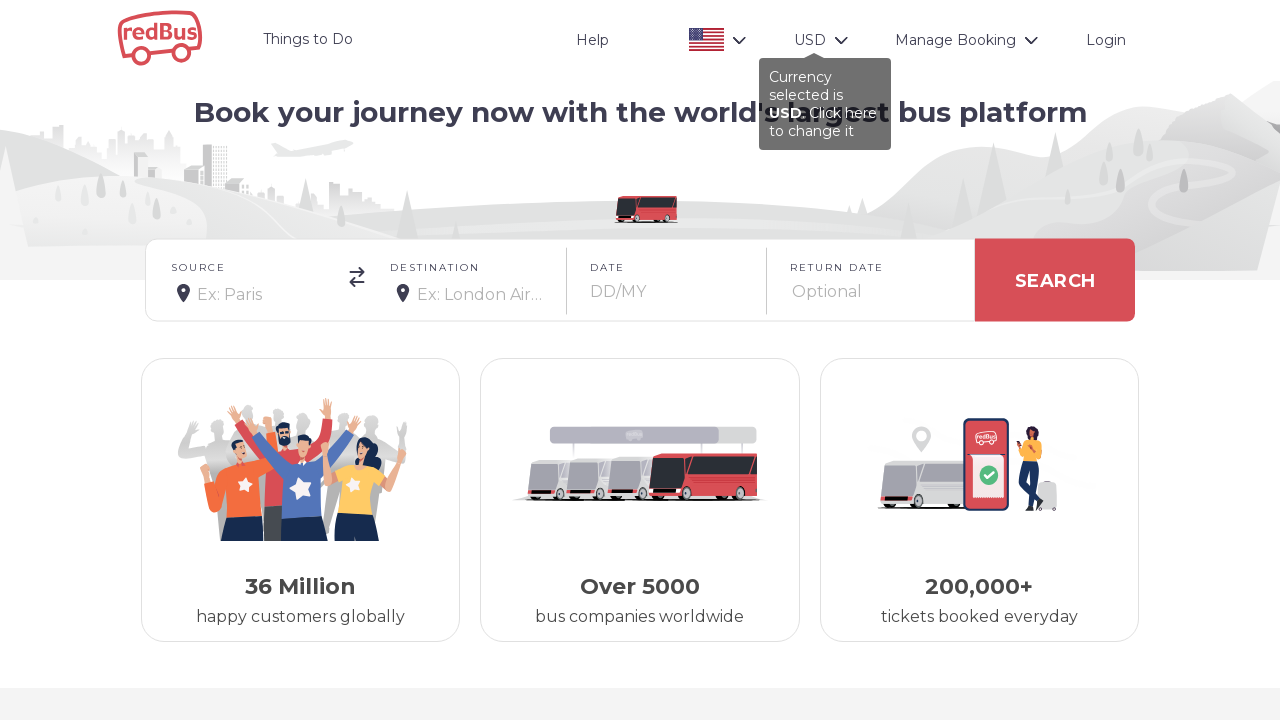

Page DOM content loaded
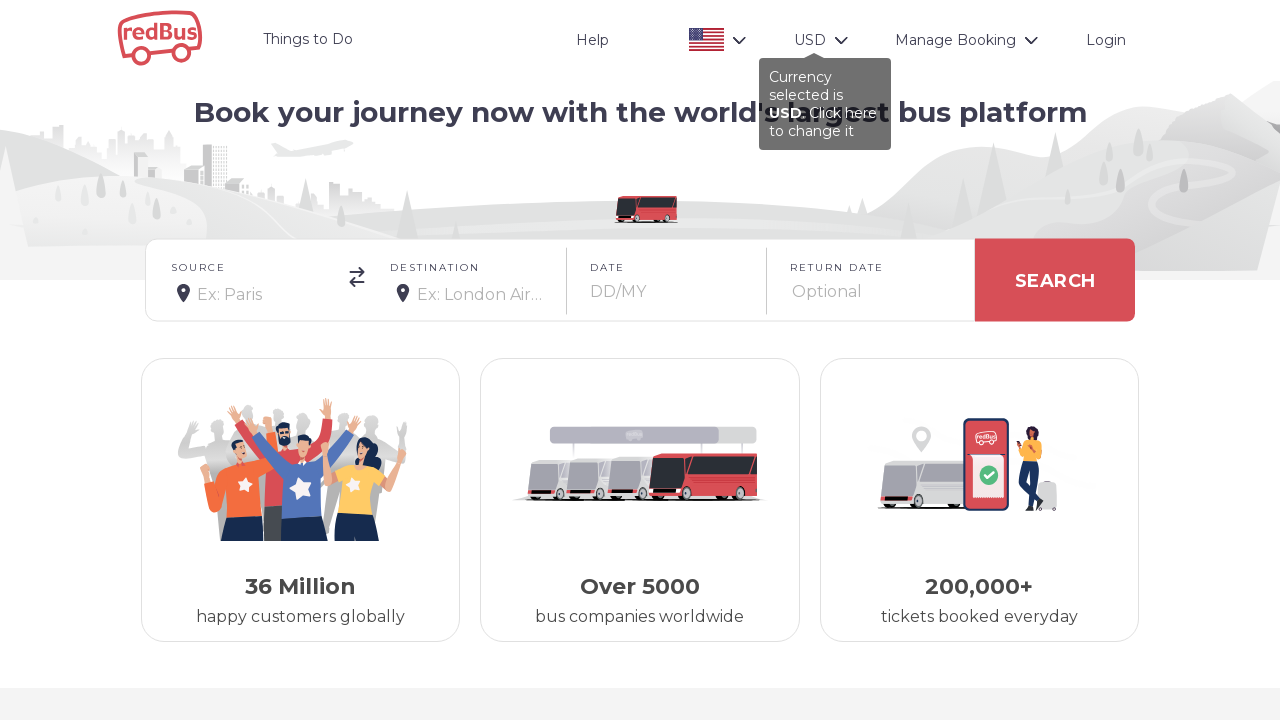

Body element is visible - RedBus homepage loaded successfully
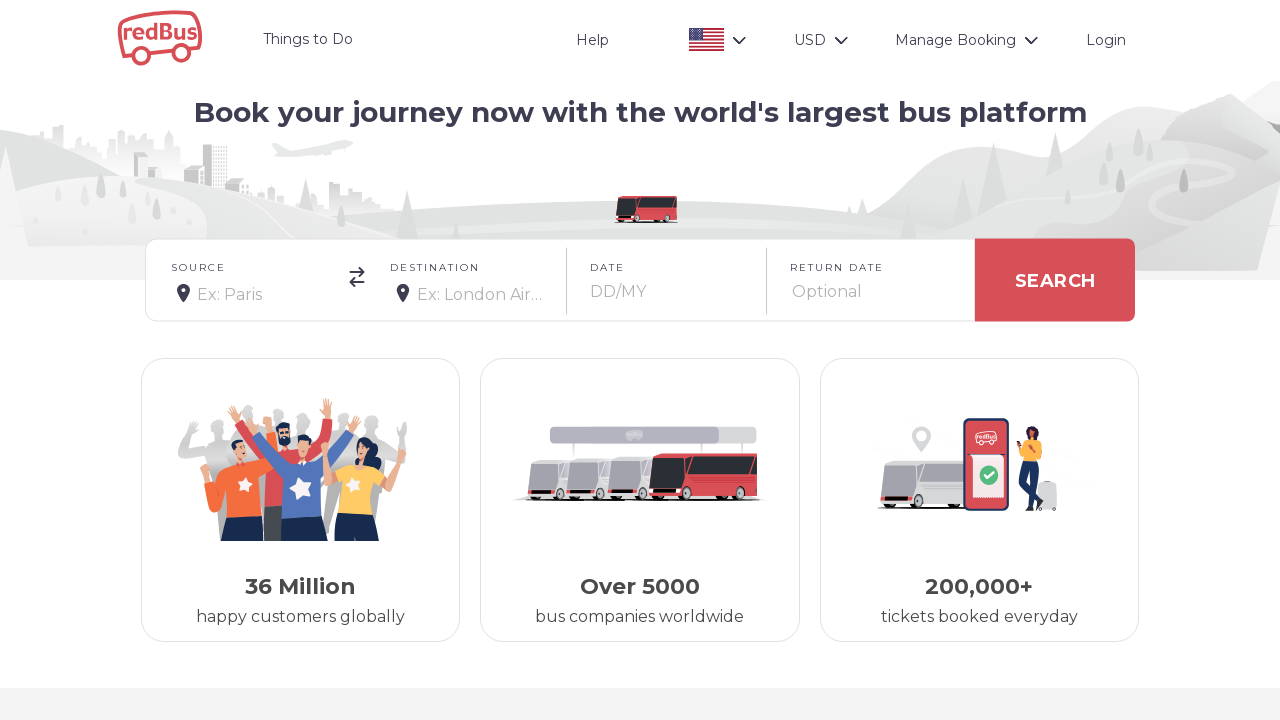

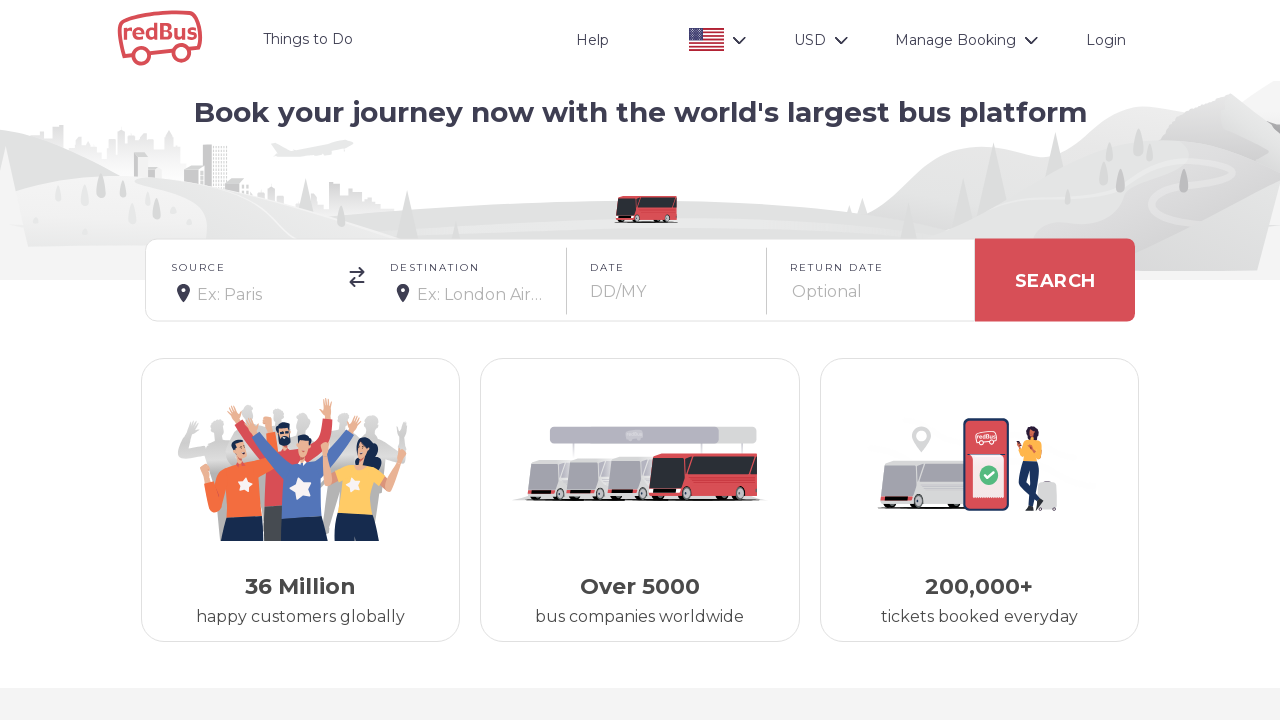